Tests filtering to show only completed todo items

Starting URL: https://demo.playwright.dev/todomvc

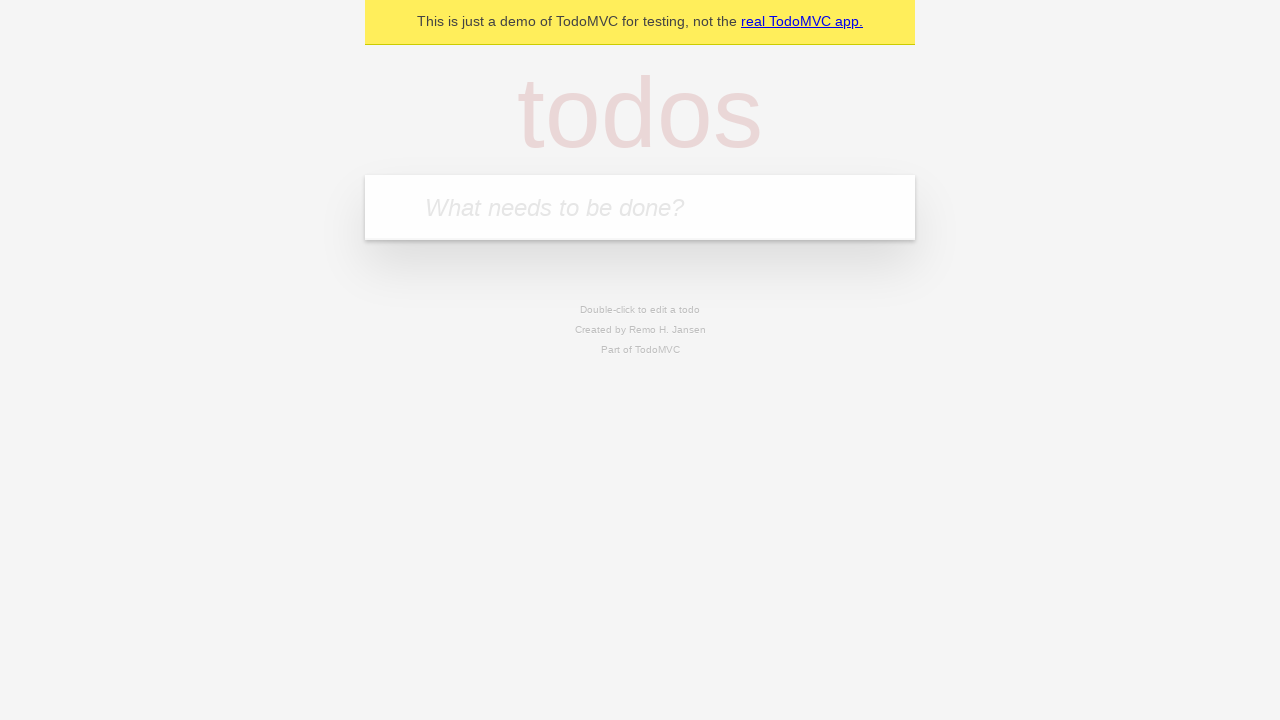

Filled todo input with 'buy some cheese' on internal:attr=[placeholder="What needs to be done?"i]
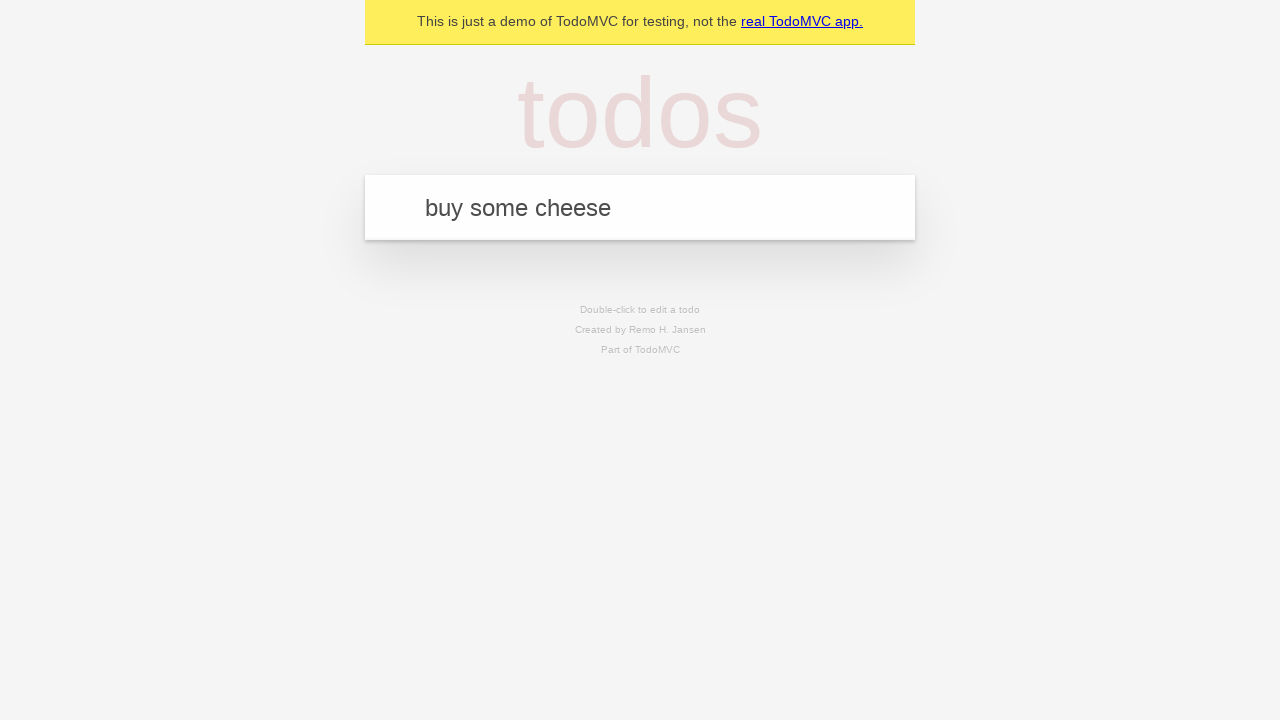

Pressed Enter to add 'buy some cheese' todo on internal:attr=[placeholder="What needs to be done?"i]
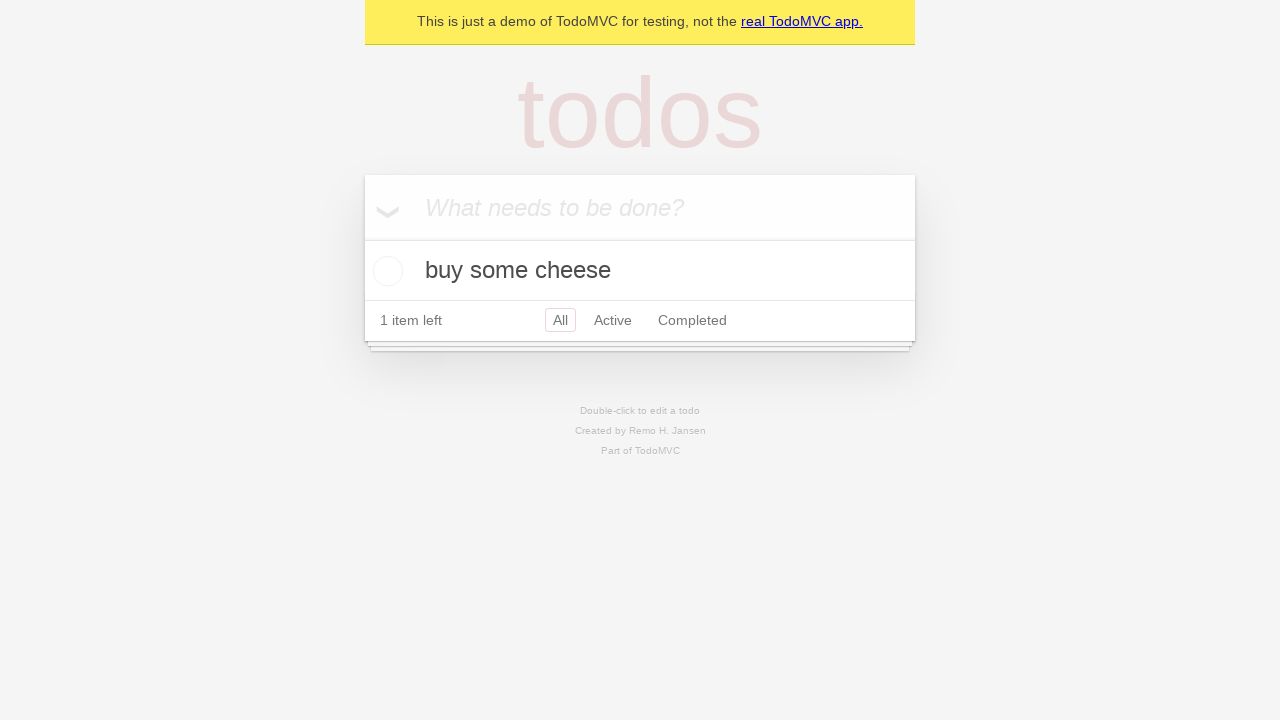

Filled todo input with 'feed the cat' on internal:attr=[placeholder="What needs to be done?"i]
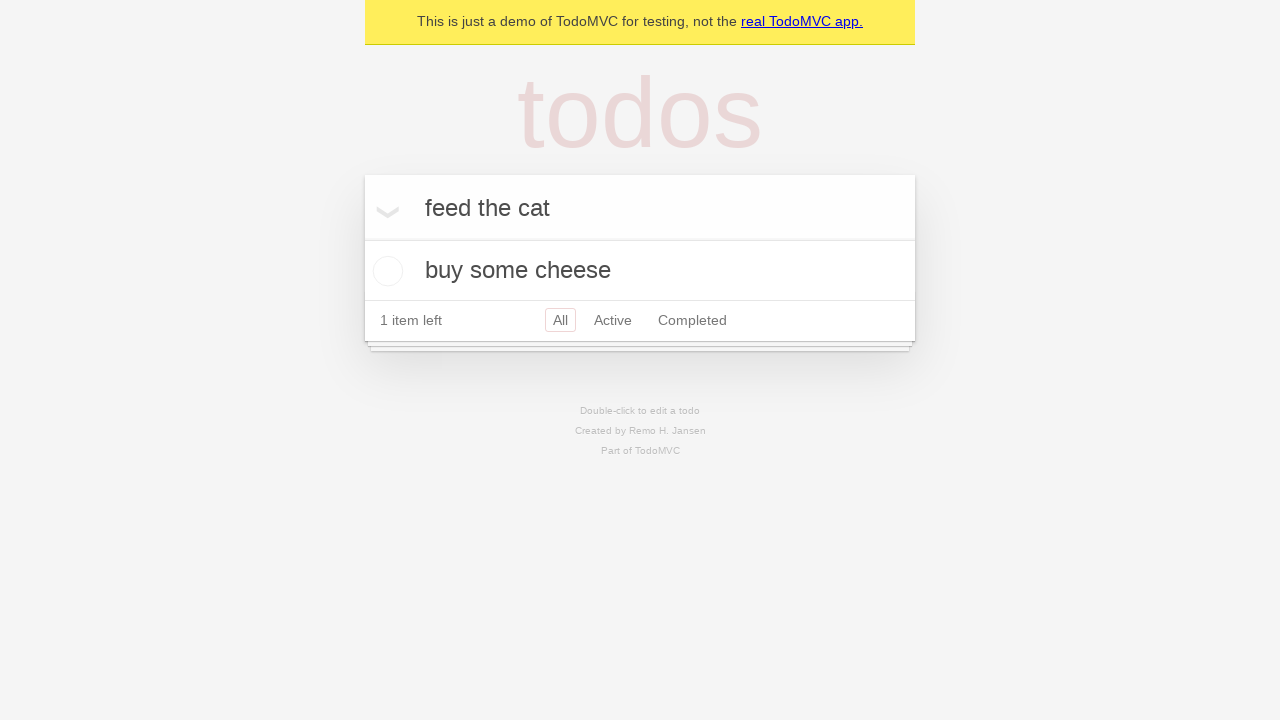

Pressed Enter to add 'feed the cat' todo on internal:attr=[placeholder="What needs to be done?"i]
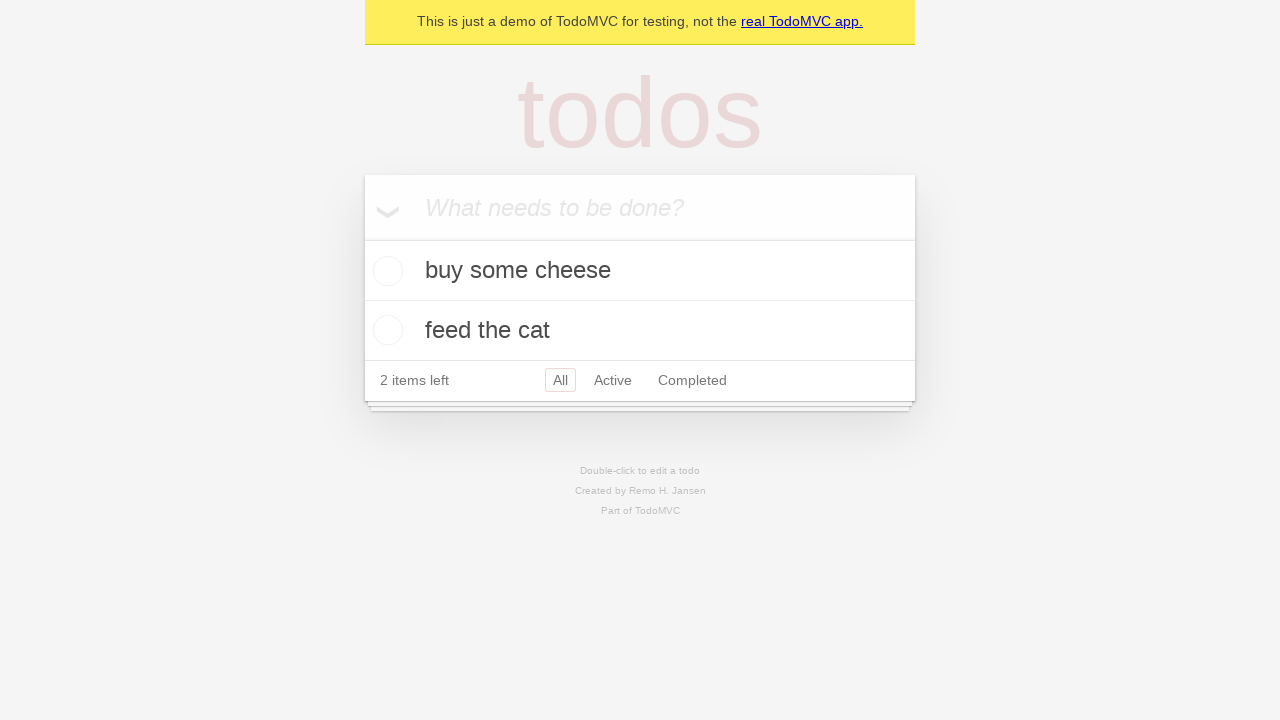

Filled todo input with 'book a doctors appointment' on internal:attr=[placeholder="What needs to be done?"i]
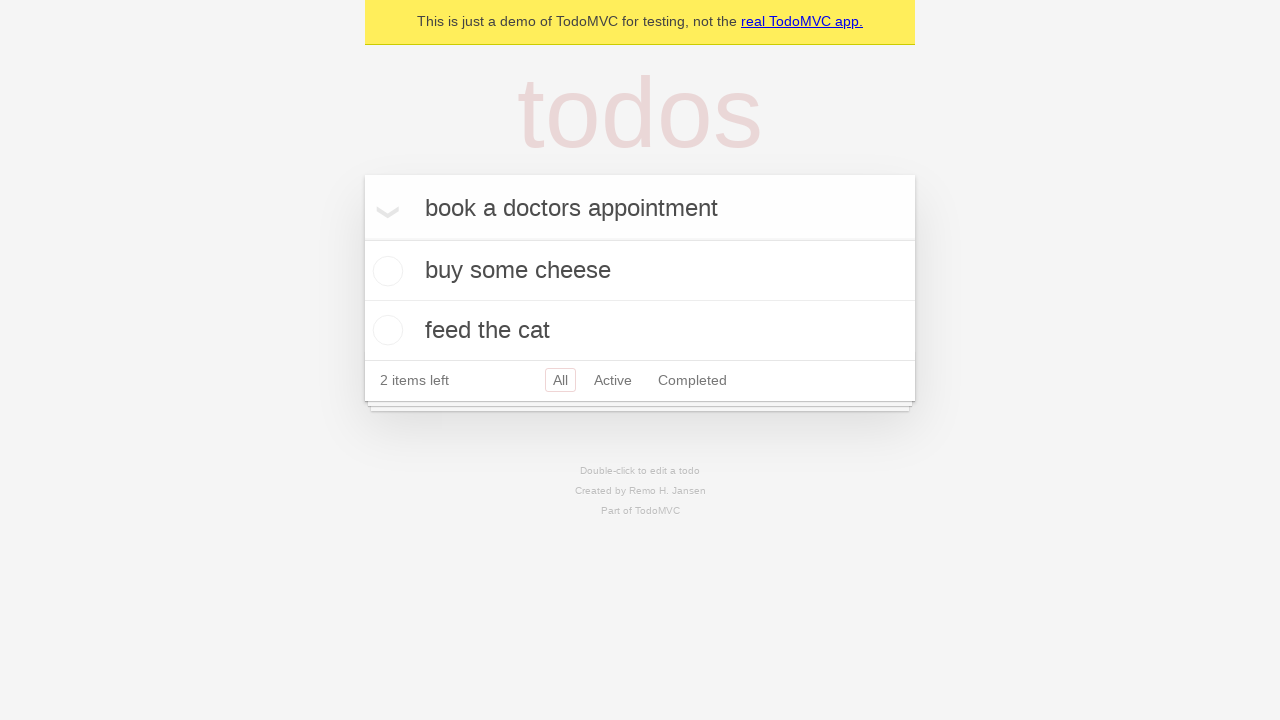

Pressed Enter to add 'book a doctors appointment' todo on internal:attr=[placeholder="What needs to be done?"i]
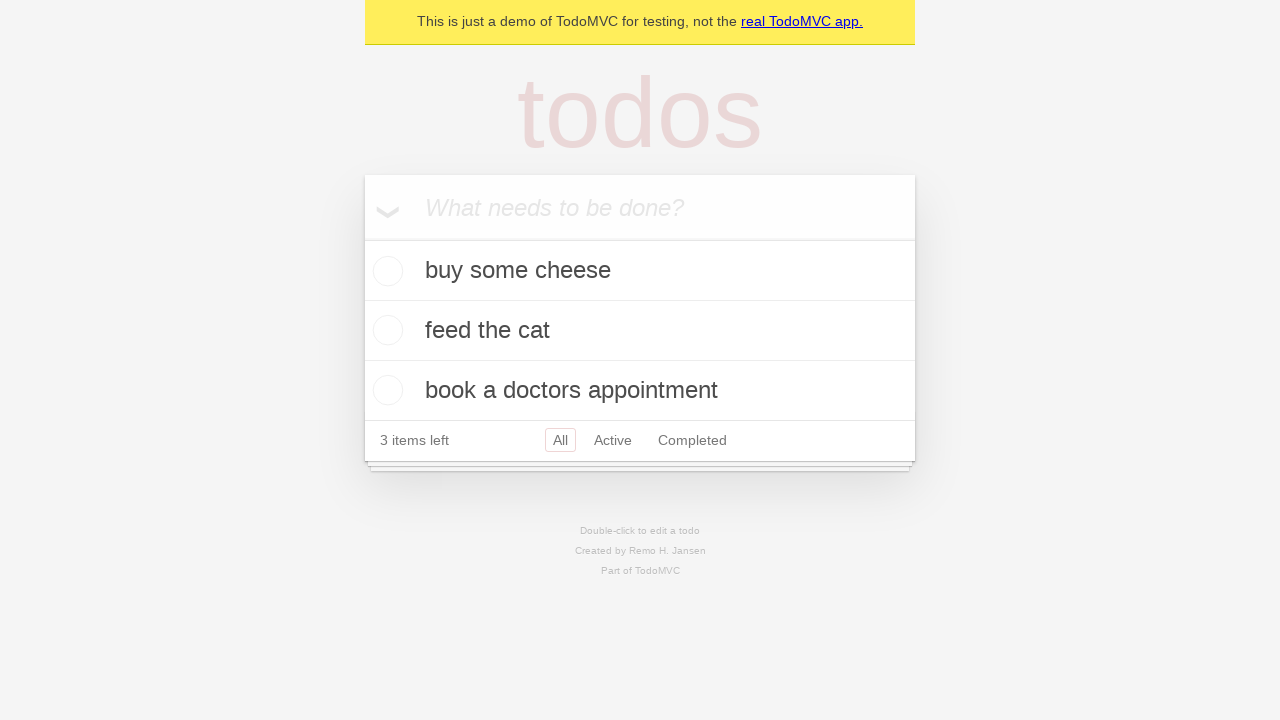

Checked the second todo item (feed the cat) at (385, 330) on internal:testid=[data-testid="todo-item"s] >> nth=1 >> internal:role=checkbox
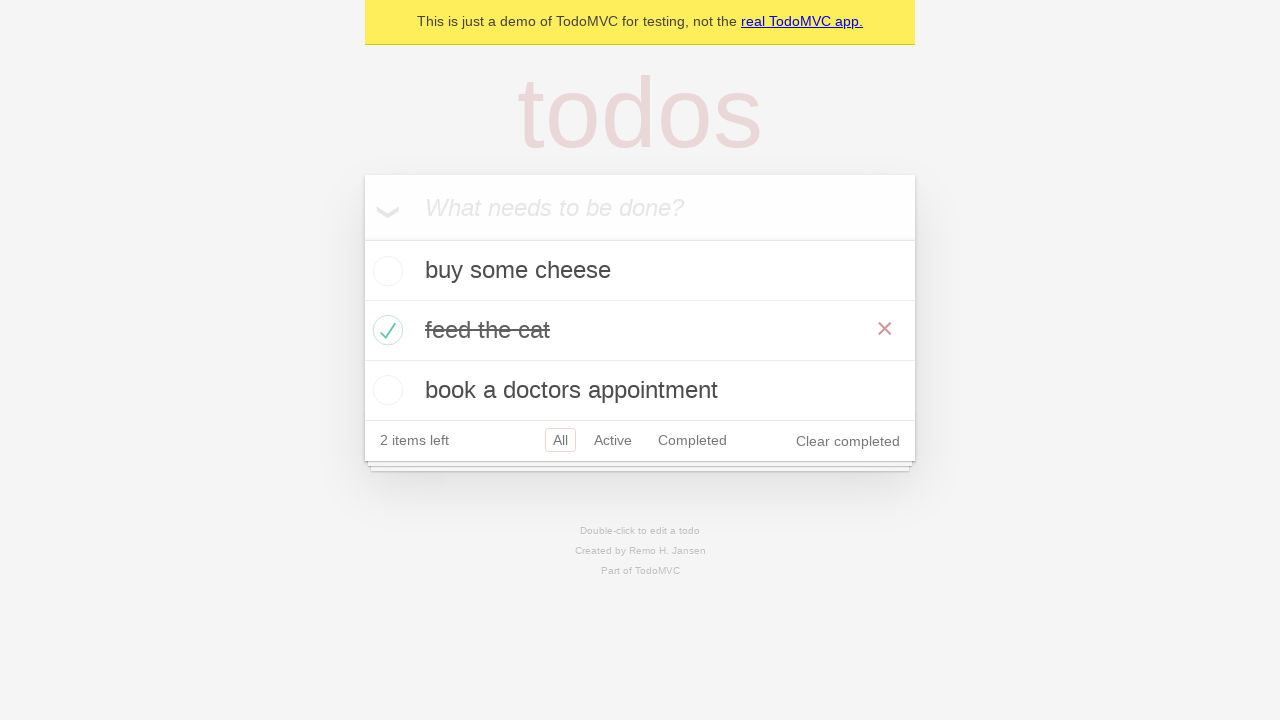

Clicked Completed filter to display only completed items at (692, 440) on internal:role=link[name="Completed"i]
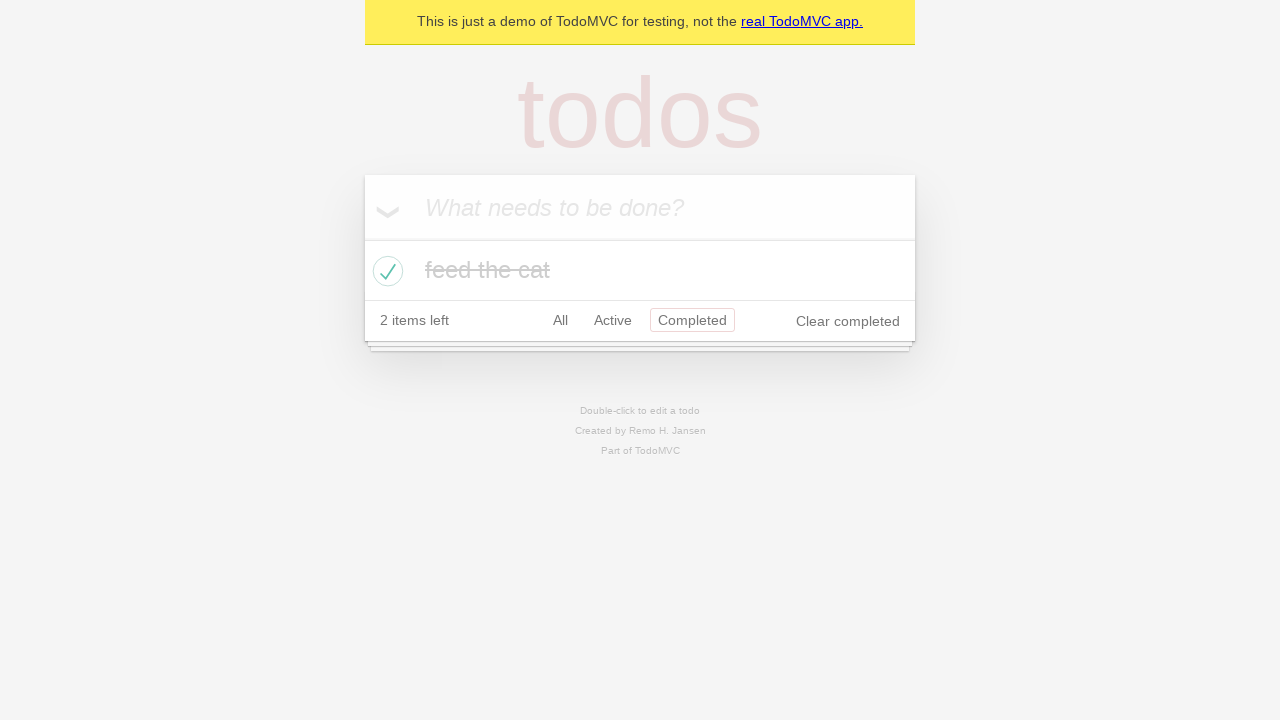

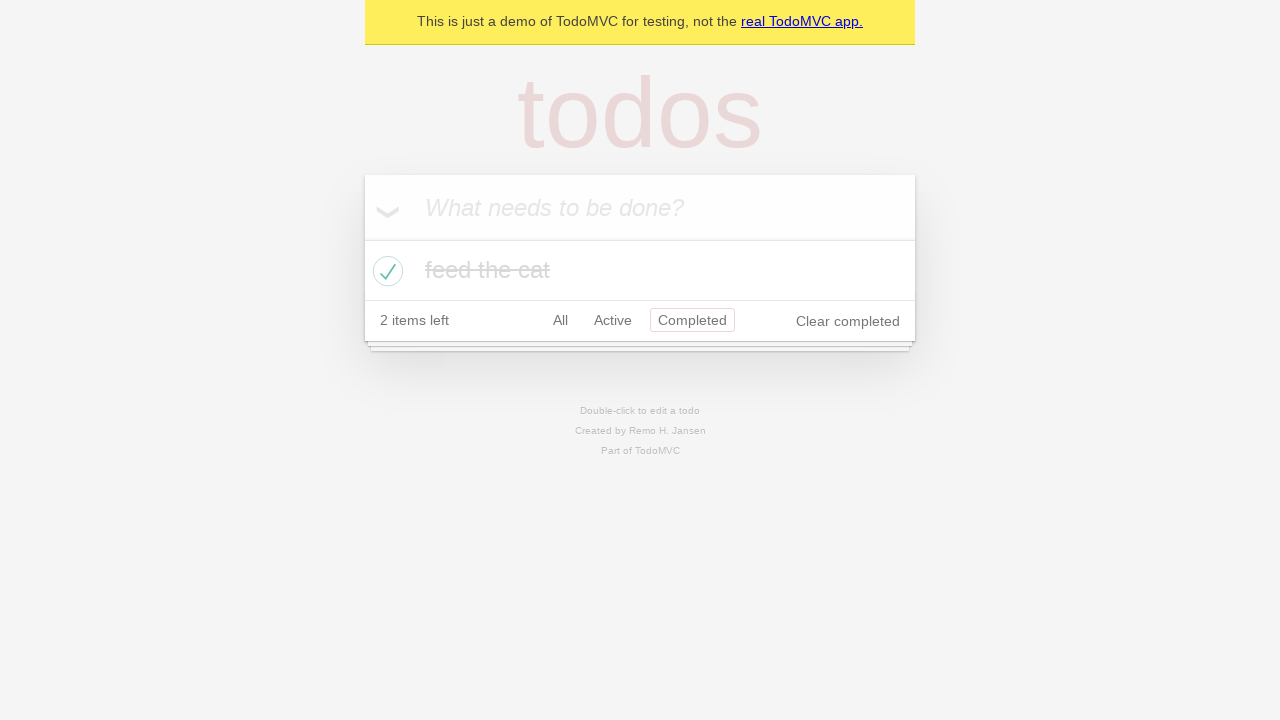